Tests page scrolling functionality by scrolling down to a specific position on the page

Starting URL: https://www.techfios.com/#student

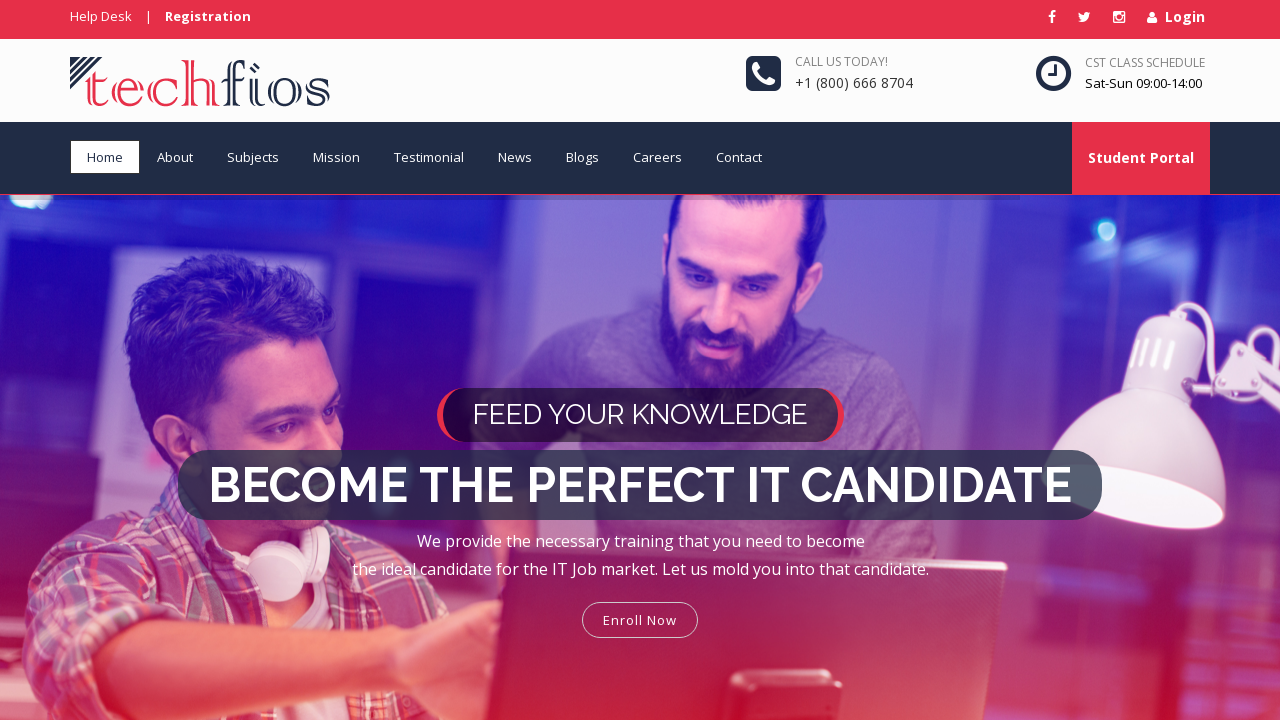

Scrolled down to position 8000 pixels using JavaScript
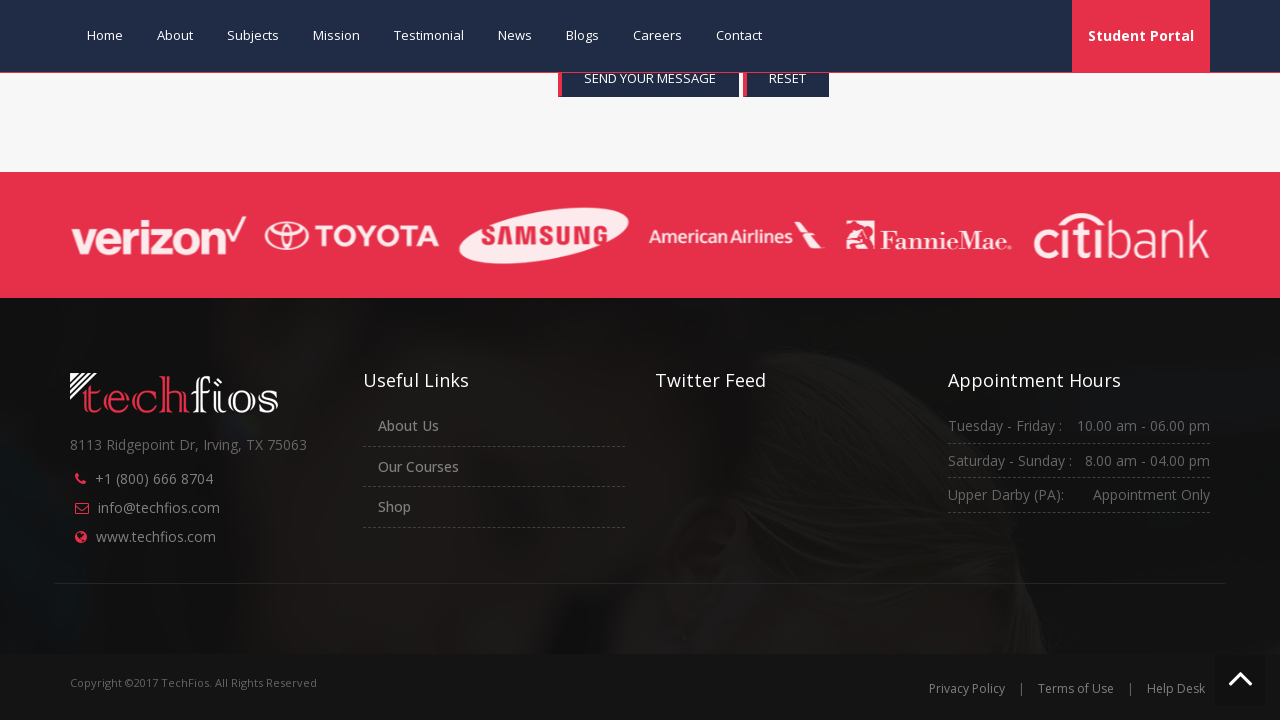

Waited 5 seconds for scroll to complete
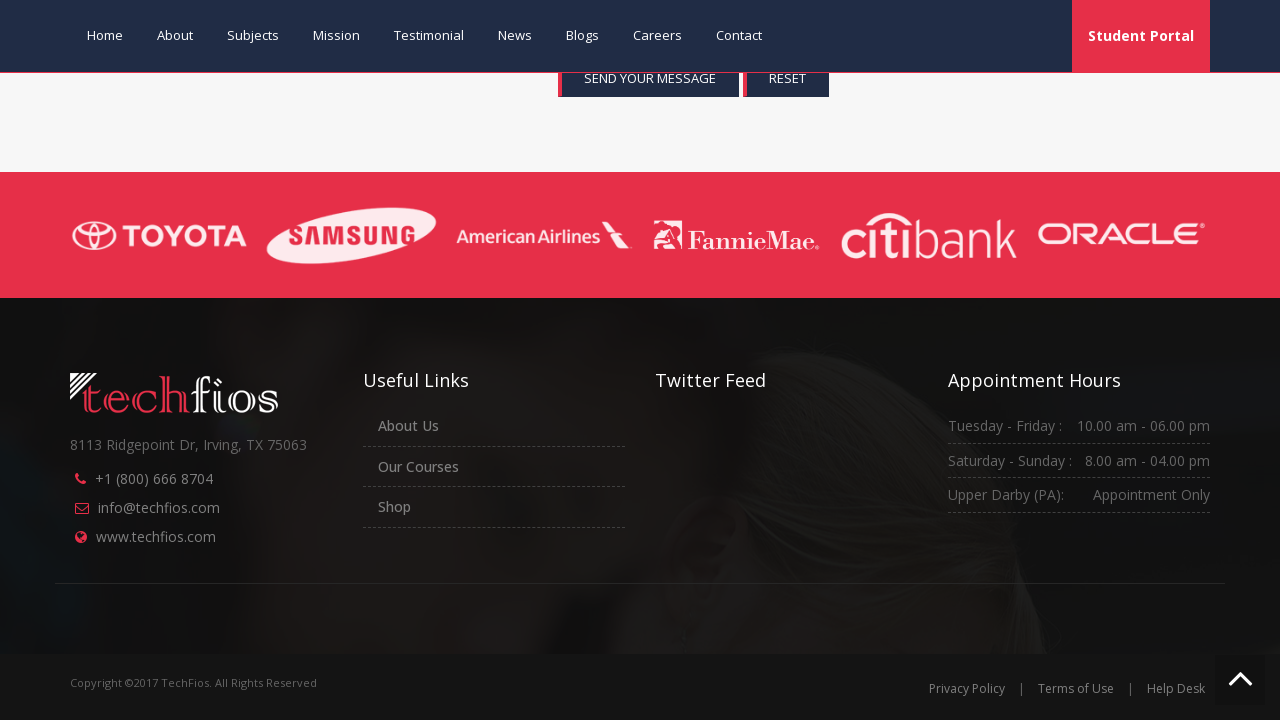

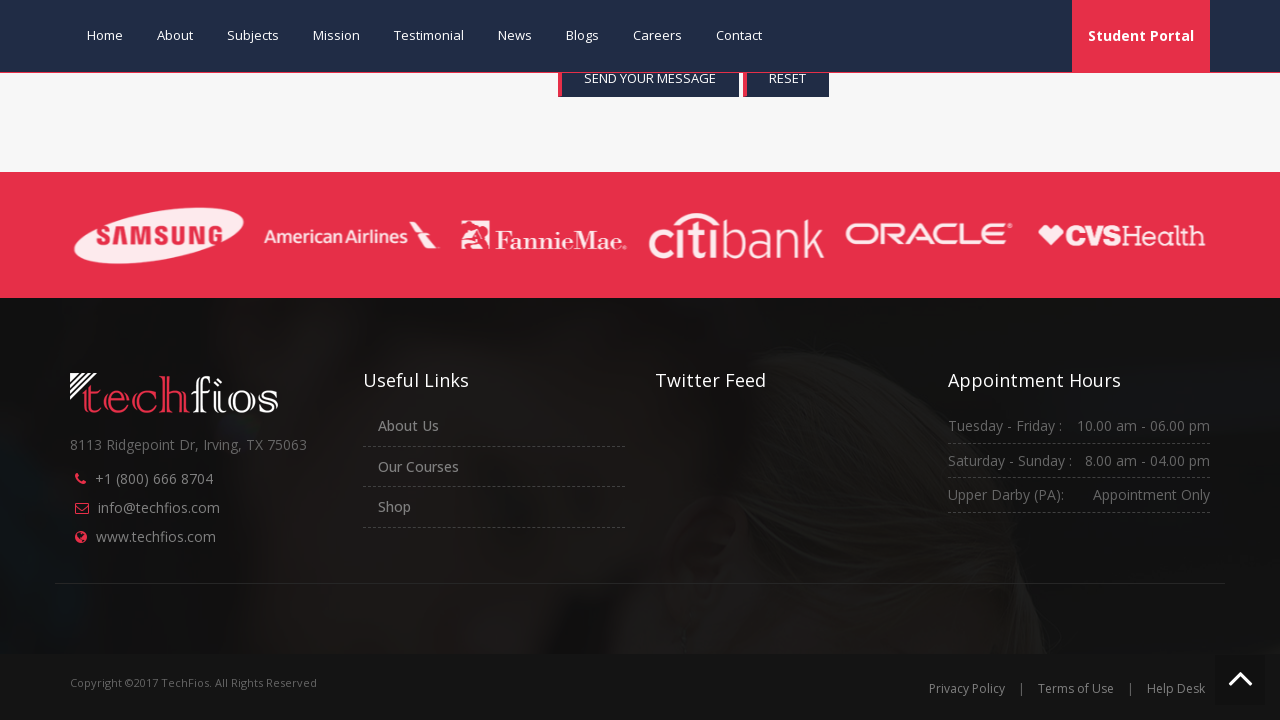